Tests dropdown functionality by selecting options using different methods (index, value, visible text) and verifying the dropdown contains the expected number of options

Starting URL: https://the-internet.herokuapp.com/dropdown

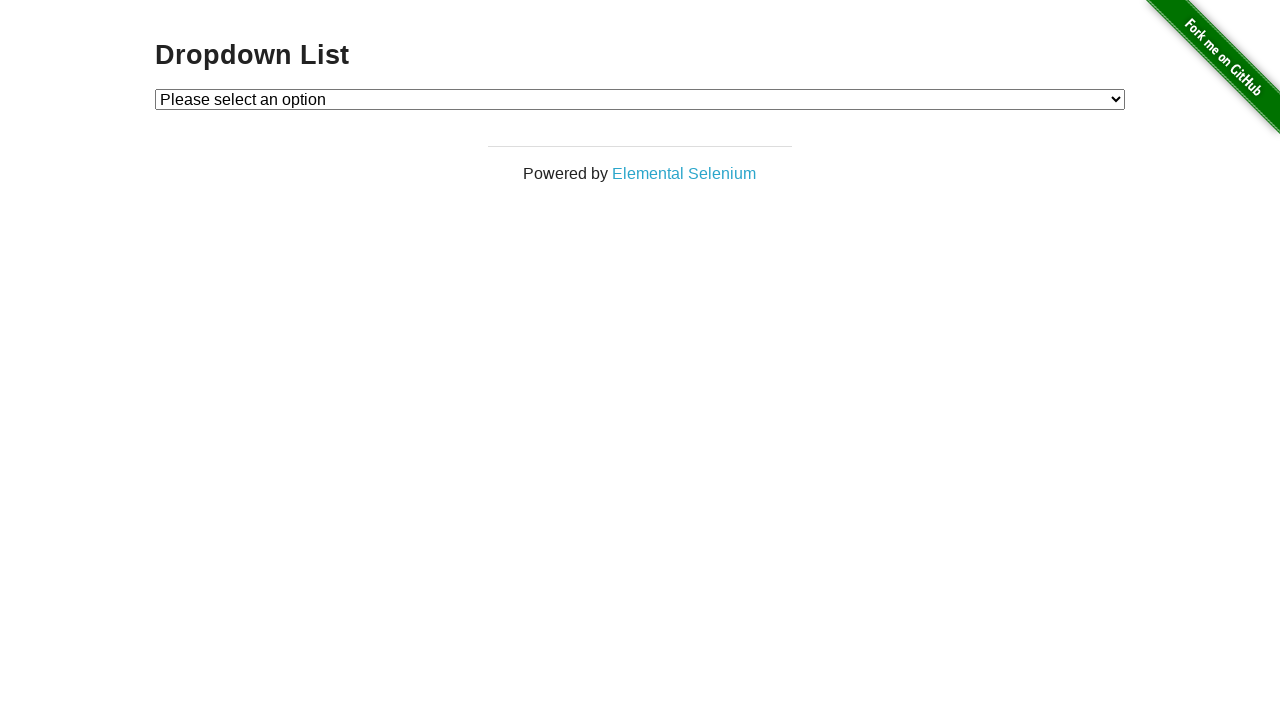

Located dropdown element with id 'dropdown'
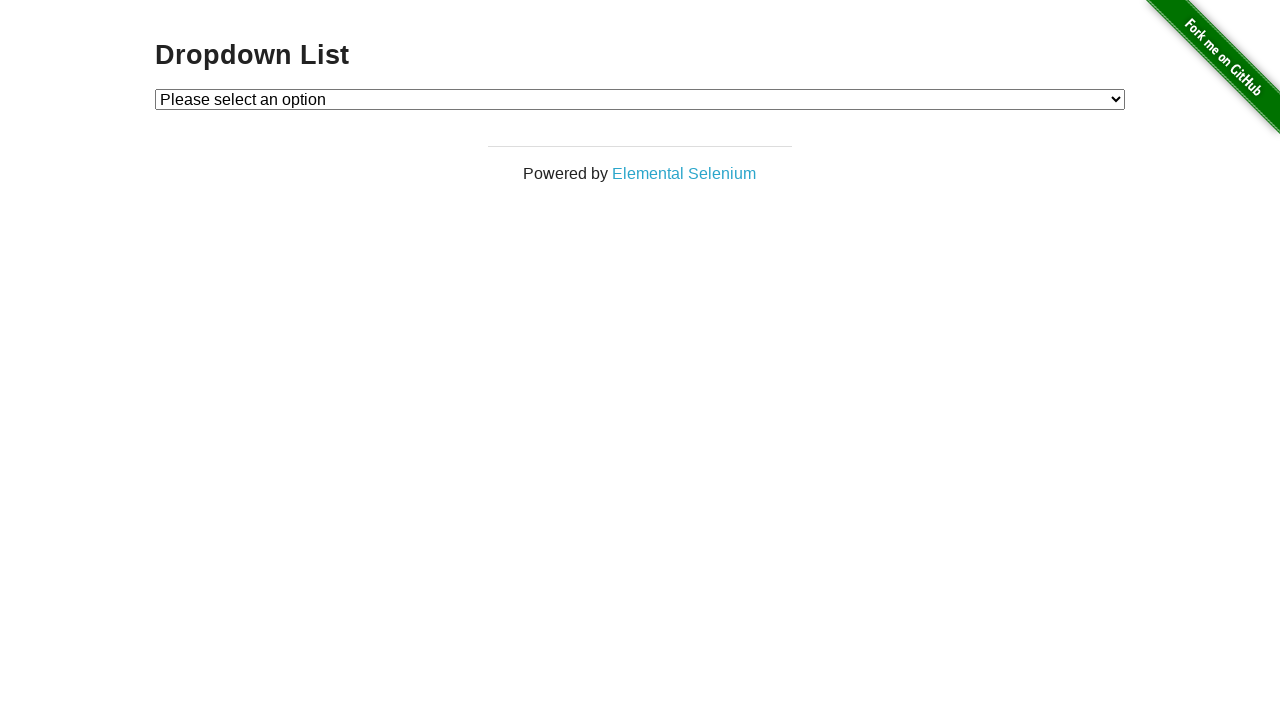

Selected Option 1 using index 1 on select#dropdown
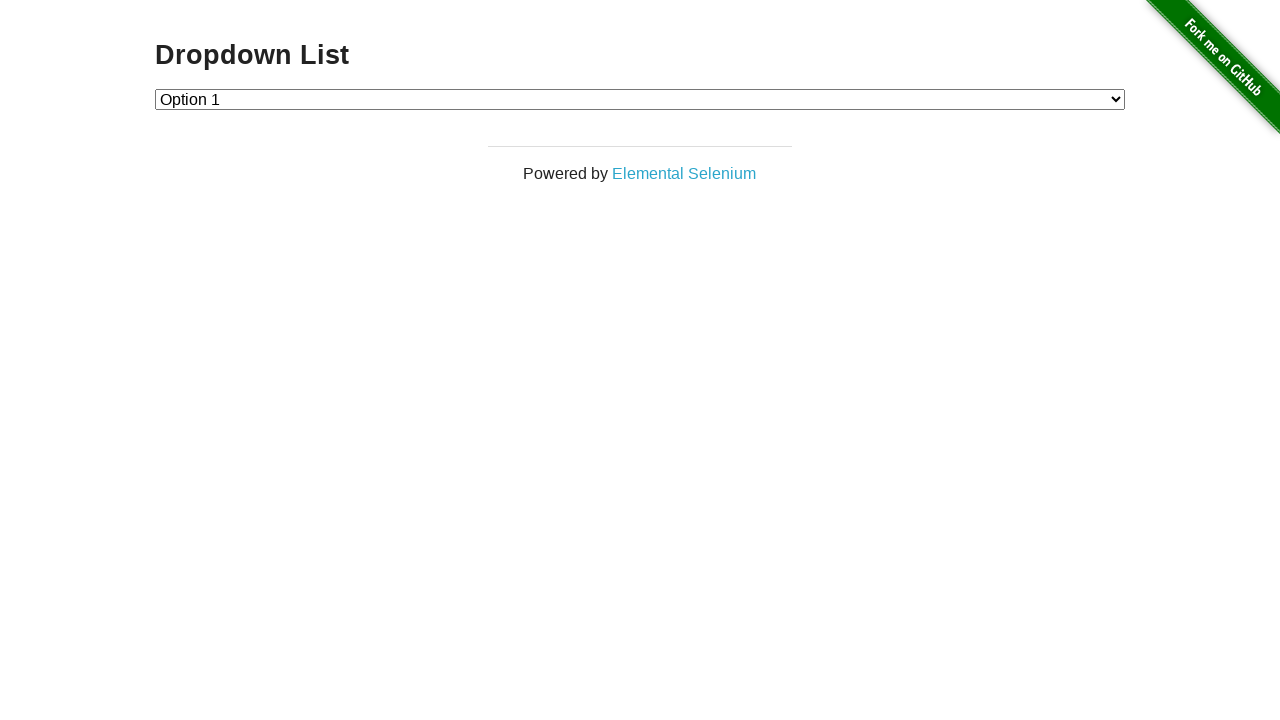

Verified selected option by index: Option 1
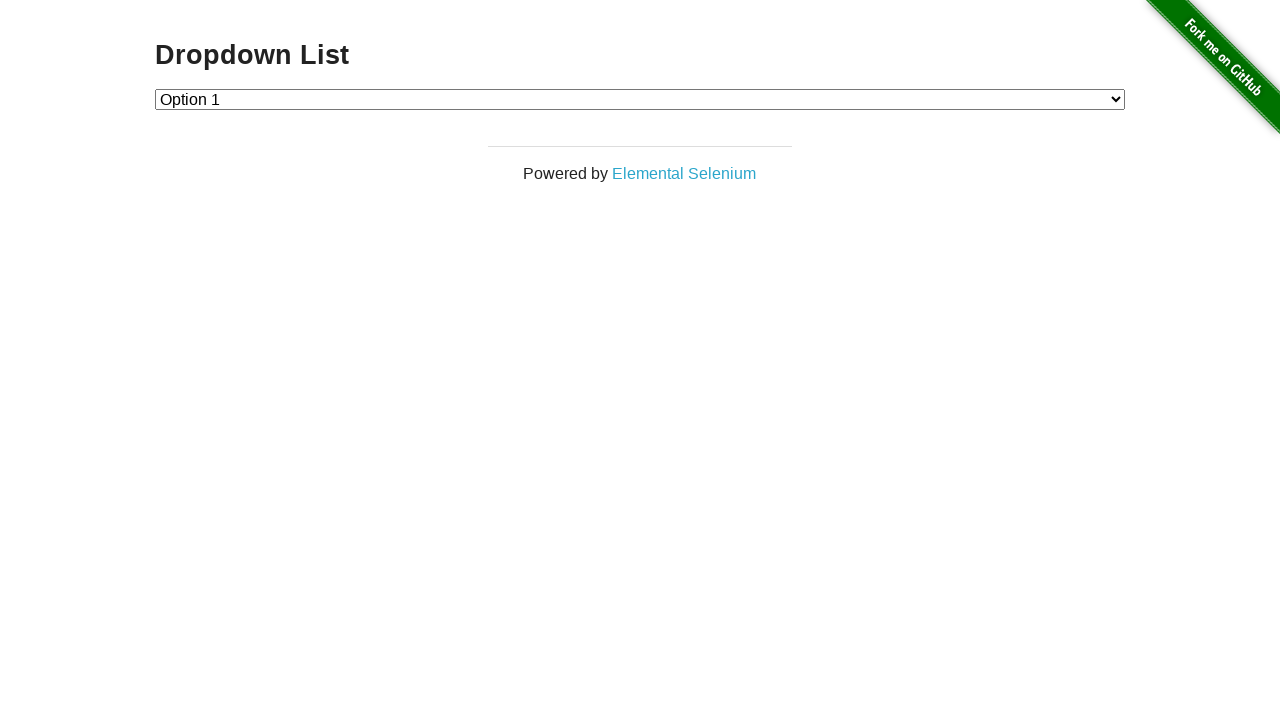

Selected Option 2 using value '2' on select#dropdown
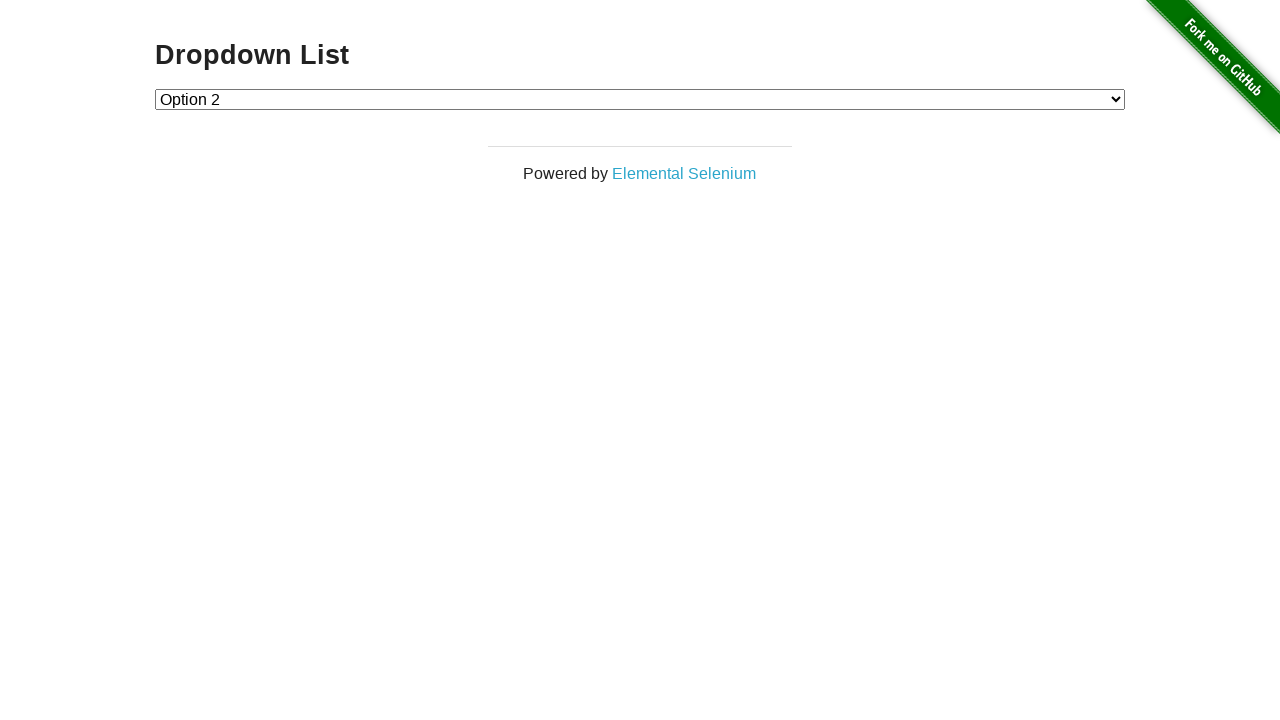

Verified selected option by value: Option 2
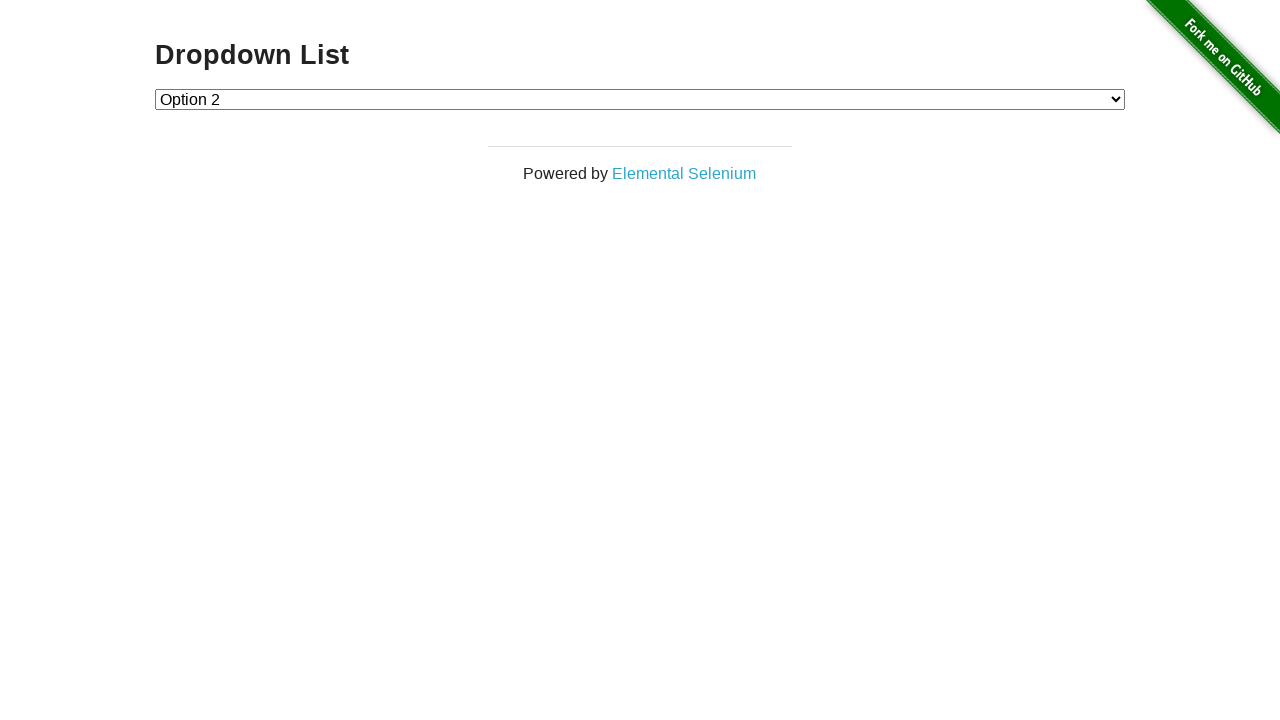

Selected Option 1 using visible text label on select#dropdown
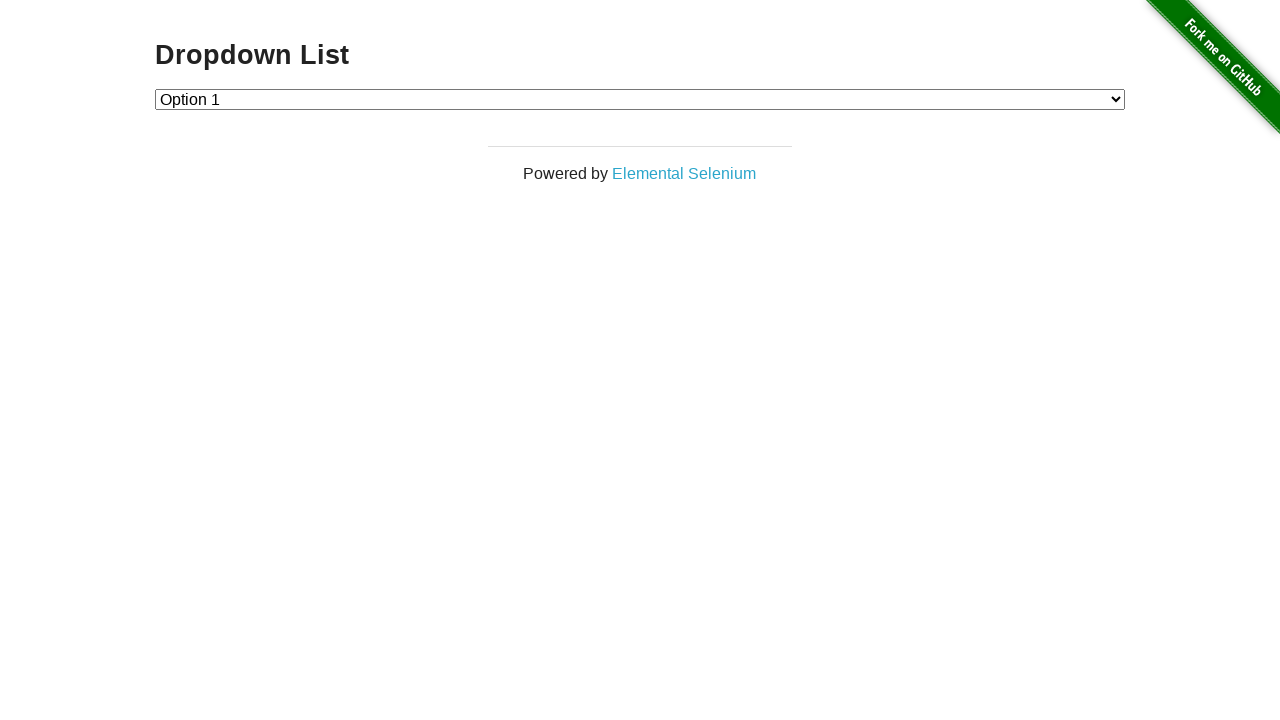

Verified selected option by visible text: Option 1
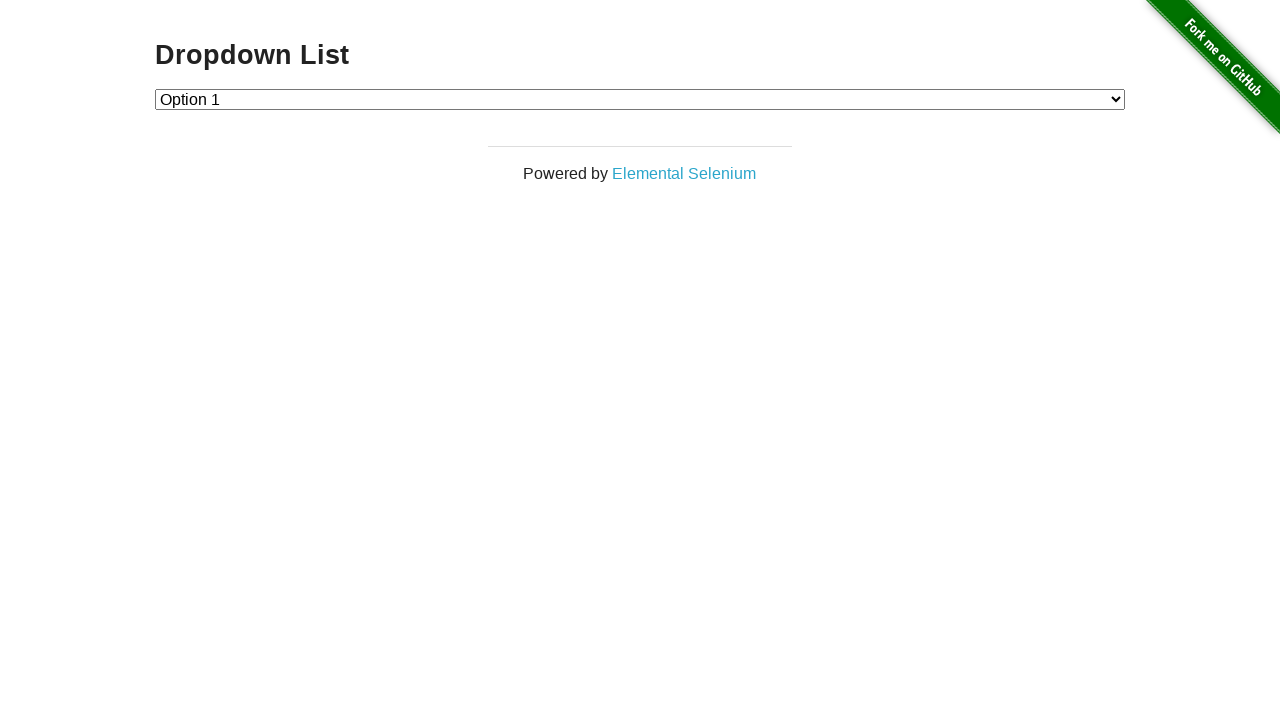

Retrieved all options from dropdown
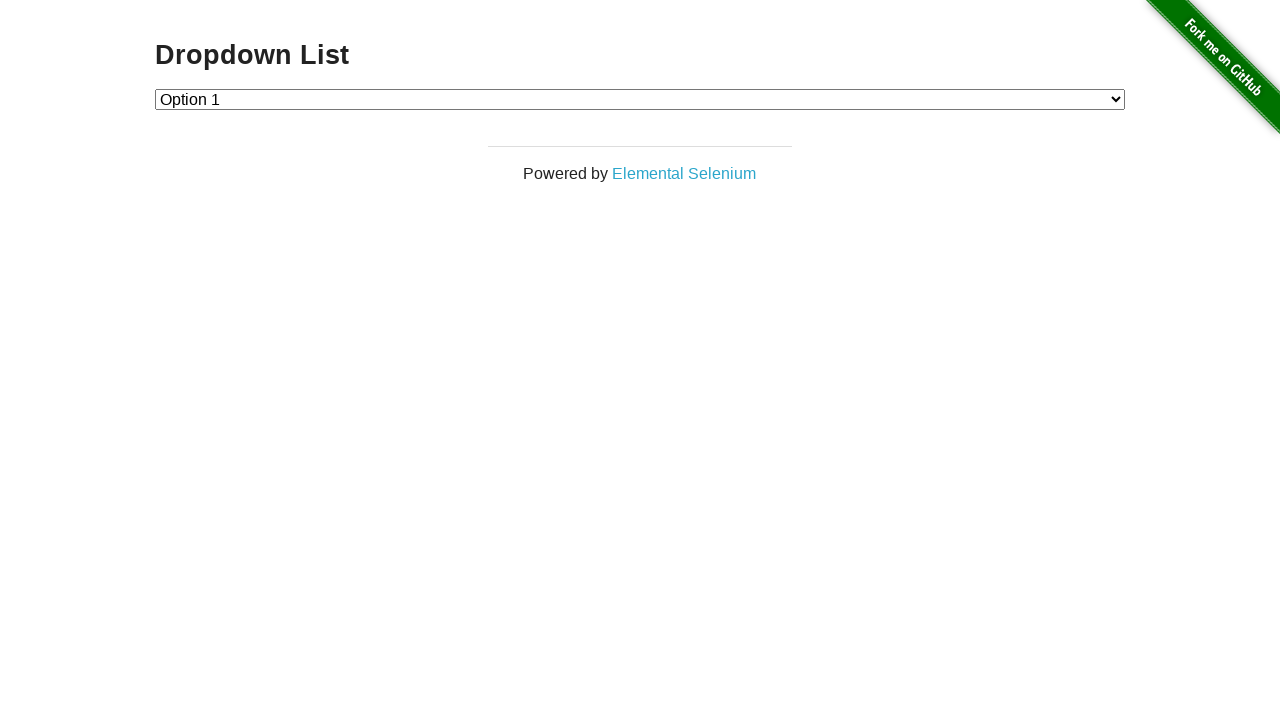

Counted dropdown options: 3 total options
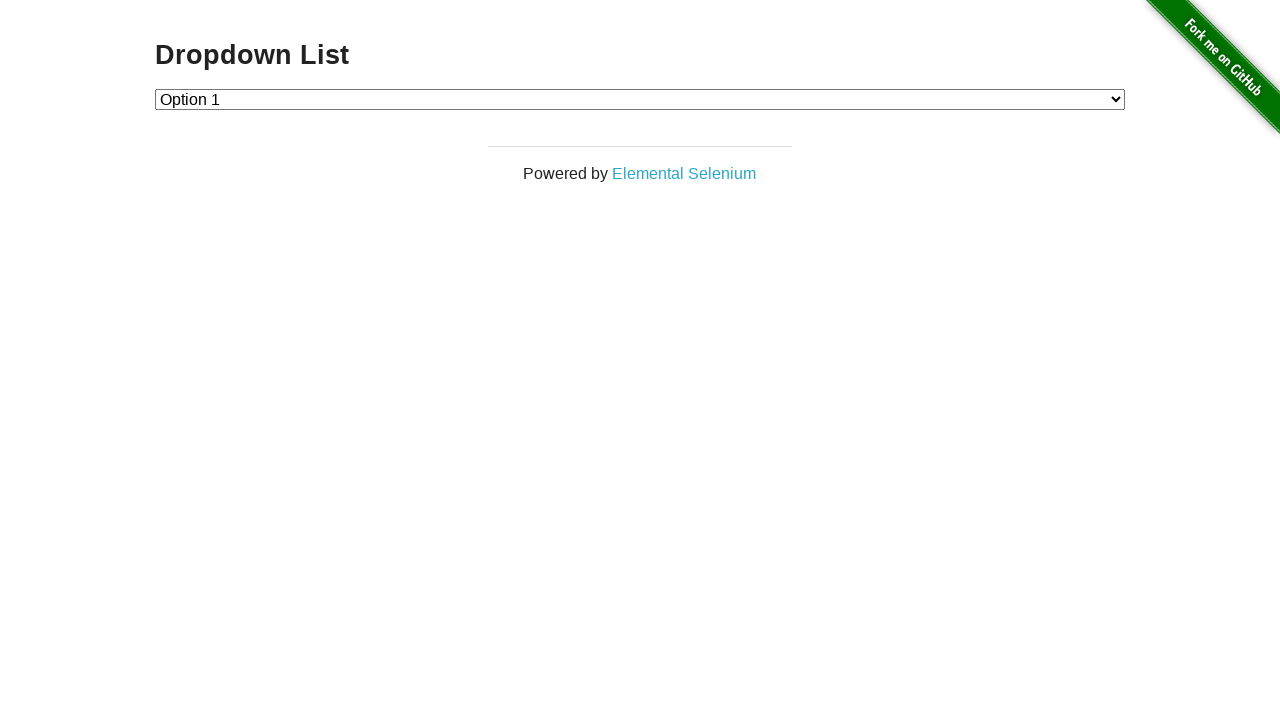

Verified dropdown contains exactly 3 options
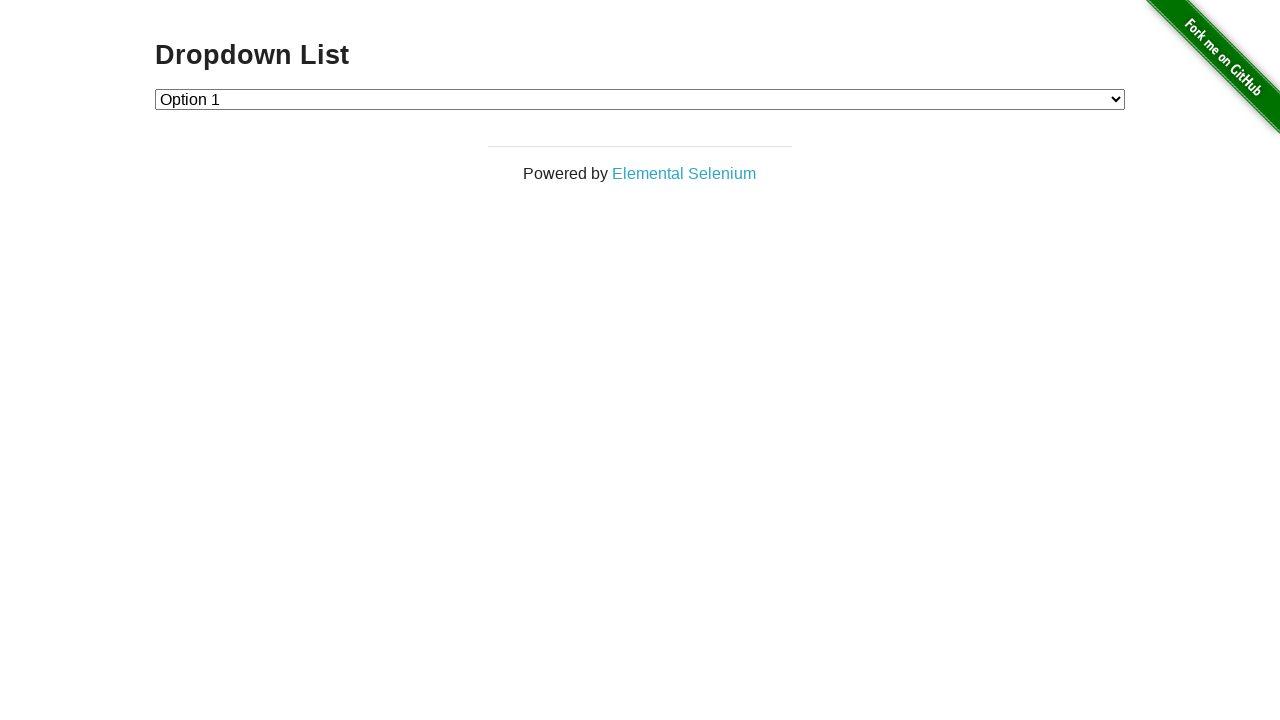

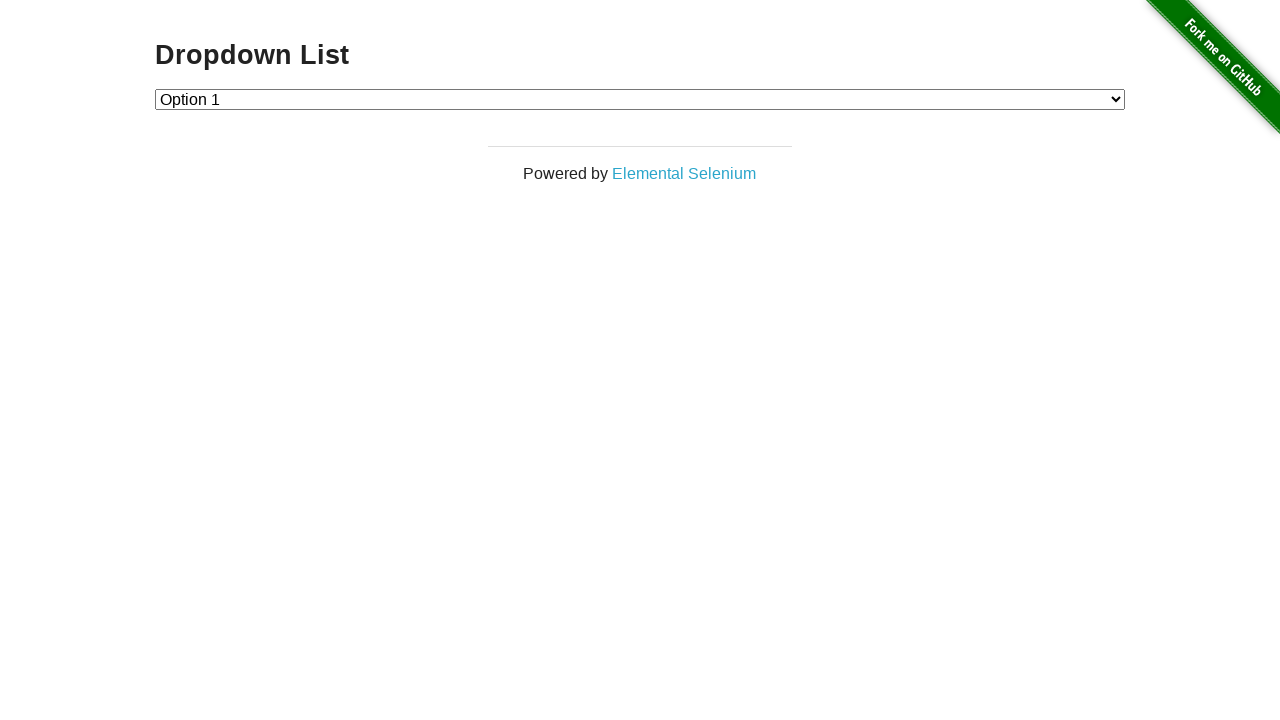